Tests a text box form by filling in full name, email, current address, and permanent address fields, then submitting the form and verifying the results are displayed.

Starting URL: https://demoqa.com/text-box

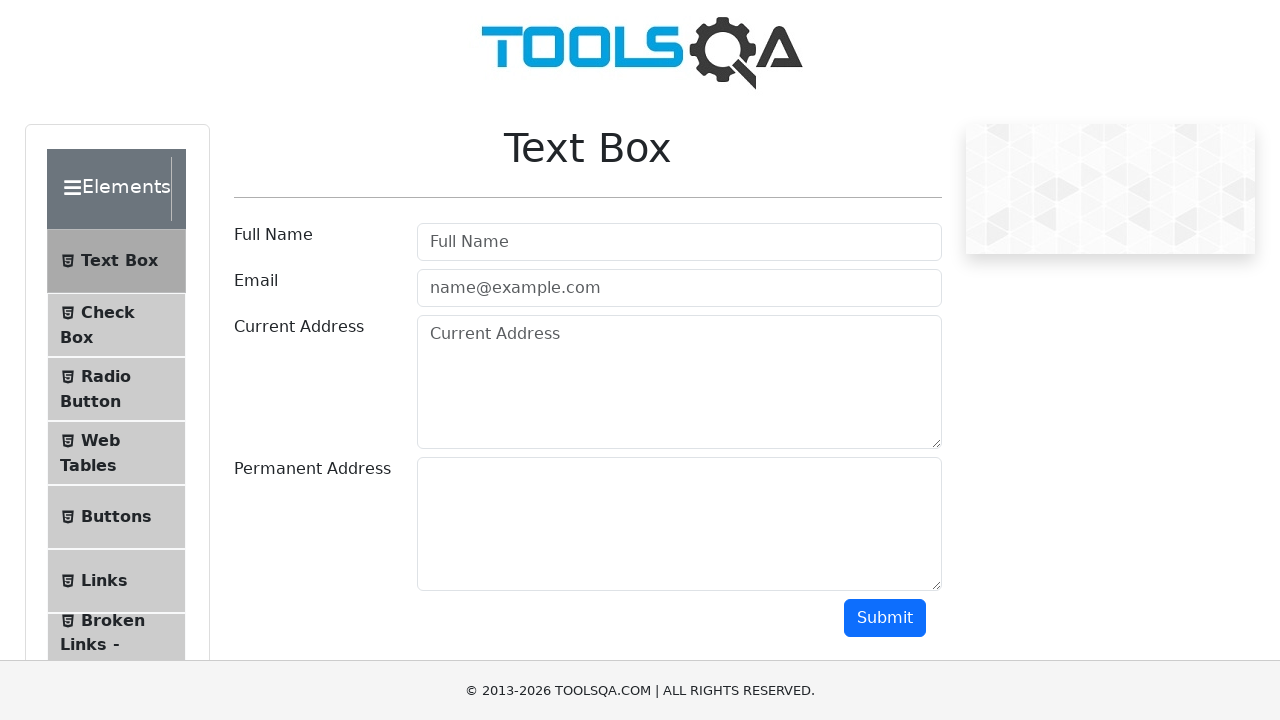

Filled full name field with 'Oleksandr Lobov' on input[id=userName]
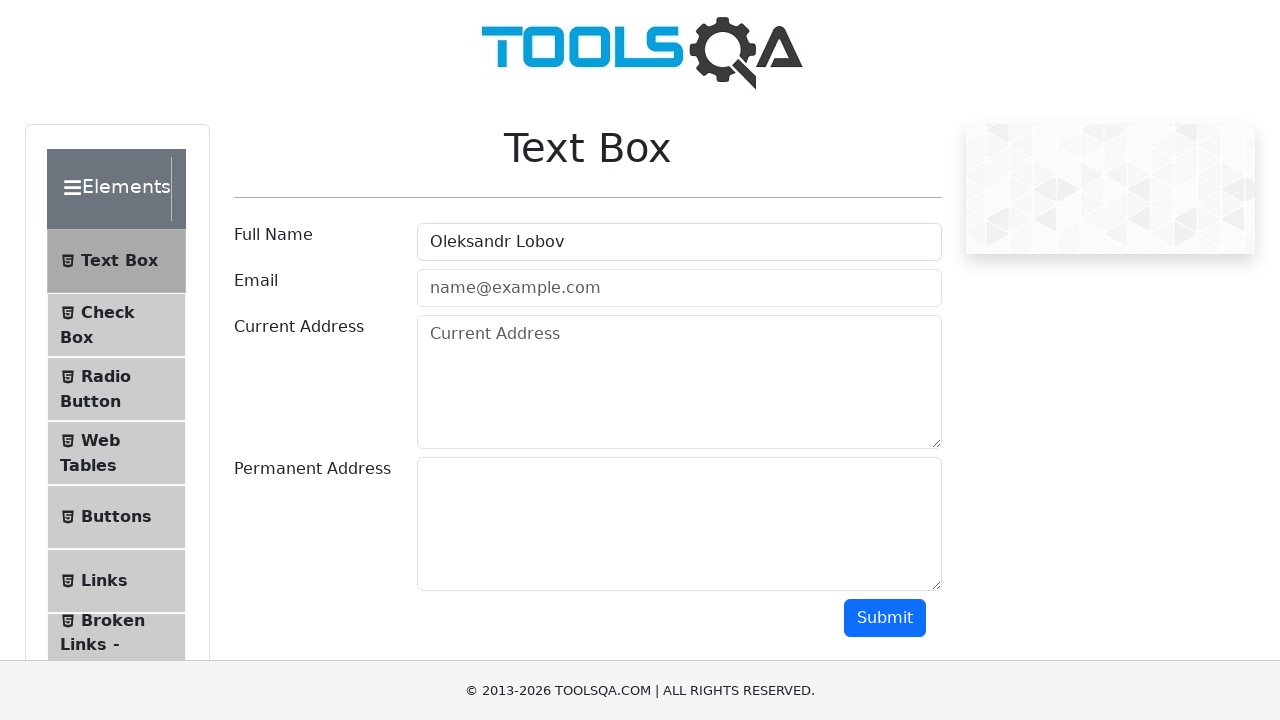

Filled email field with 'test@gmail.com' on input[id=userEmail]
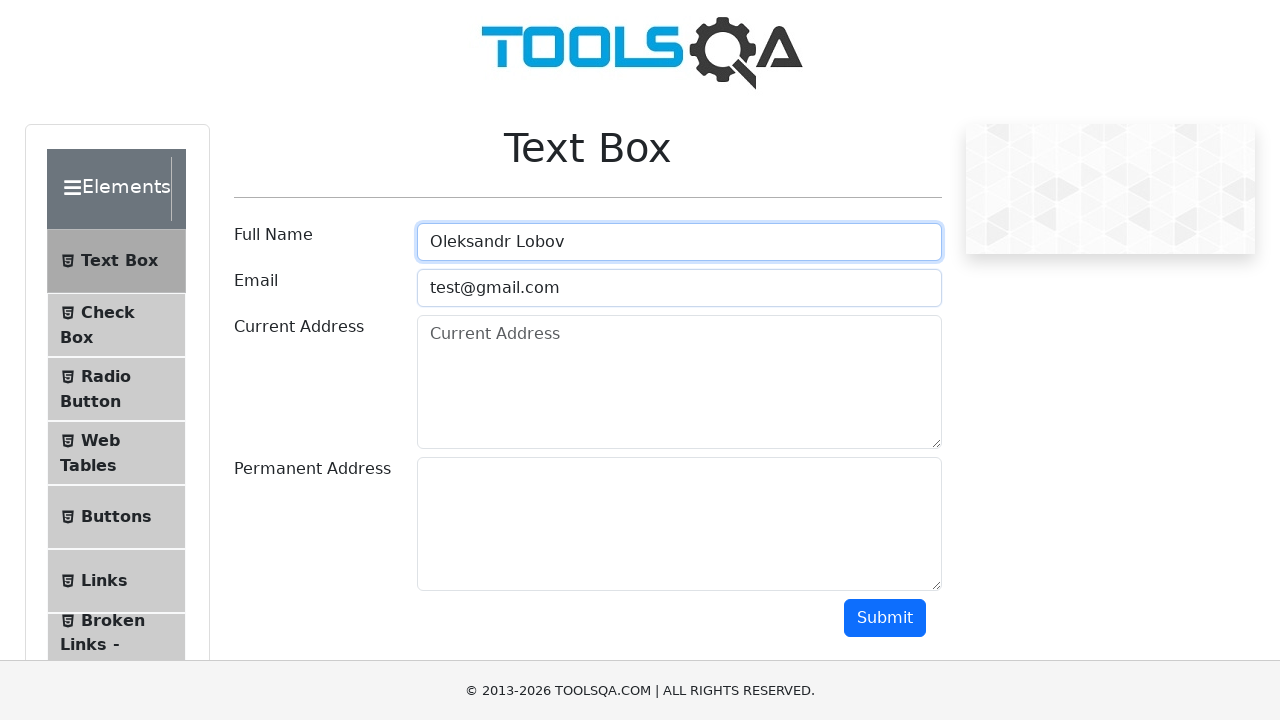

Filled current address field with 'Cherkasy Gogolya str.' on textarea[id=currentAddress]
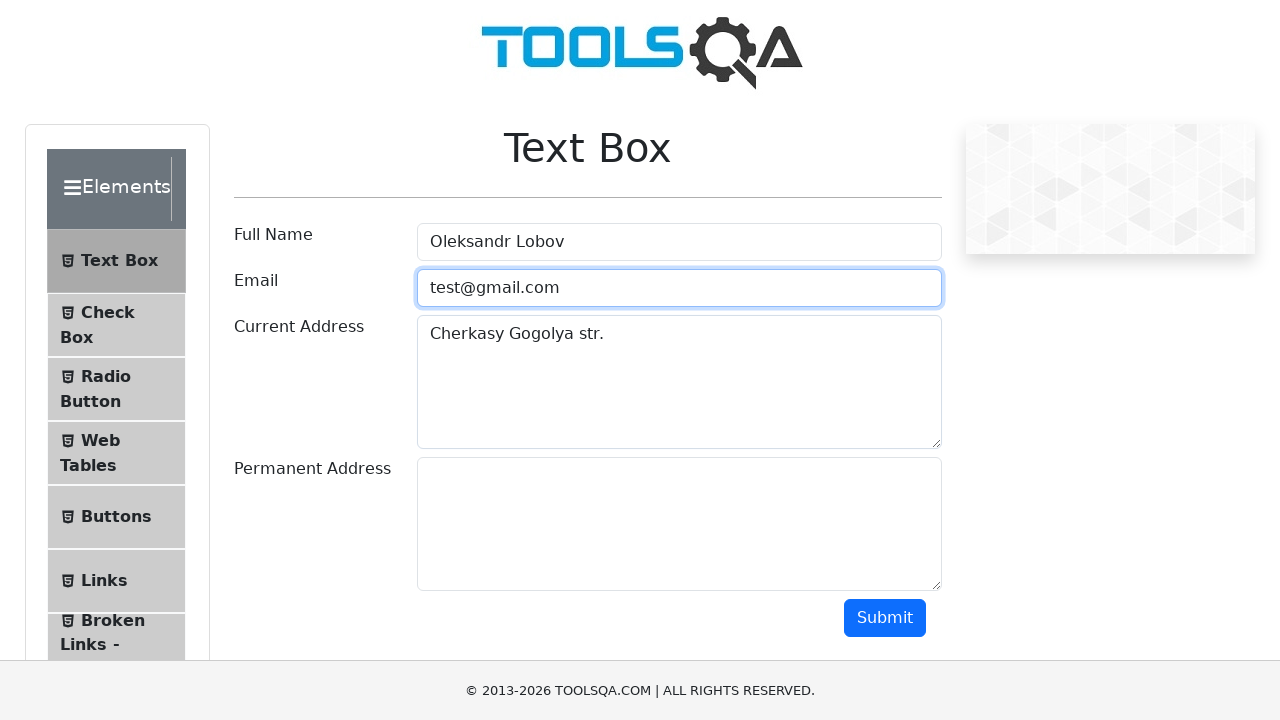

Filled permanent address field with 'Cherkasy Himka prov.' on textarea[id=permanentAddress]
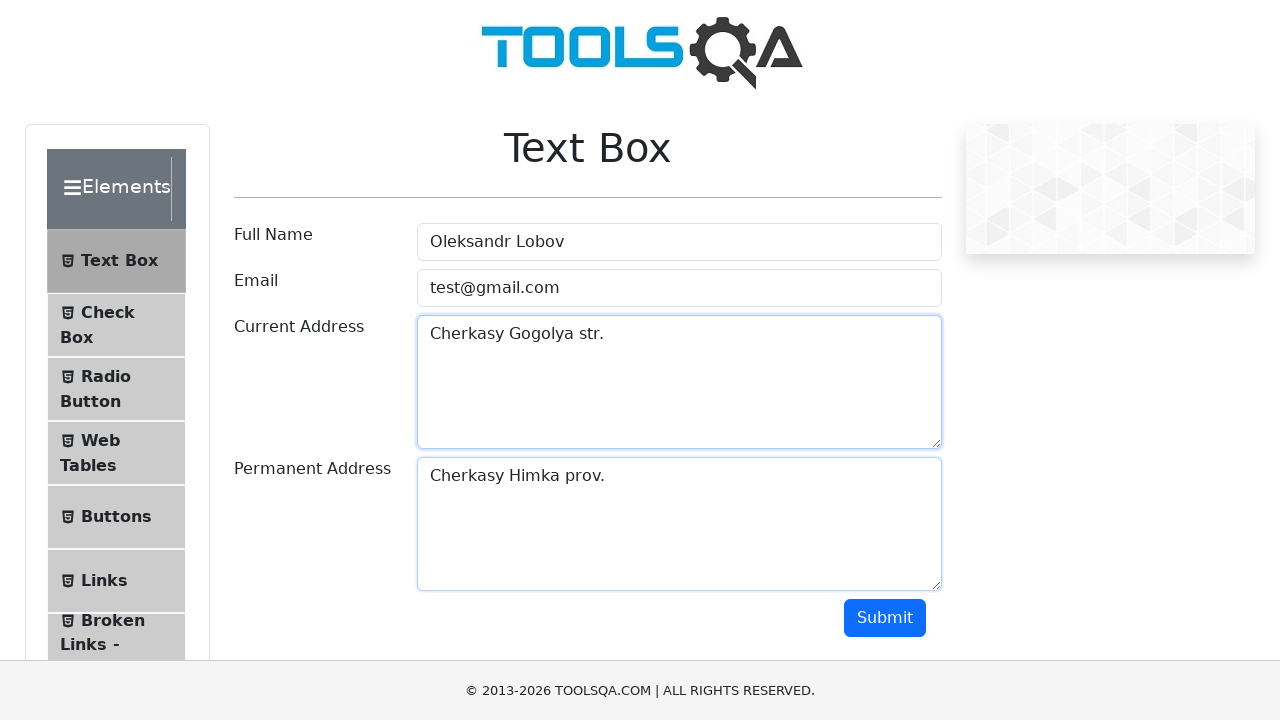

Scrolled down to reveal submit button
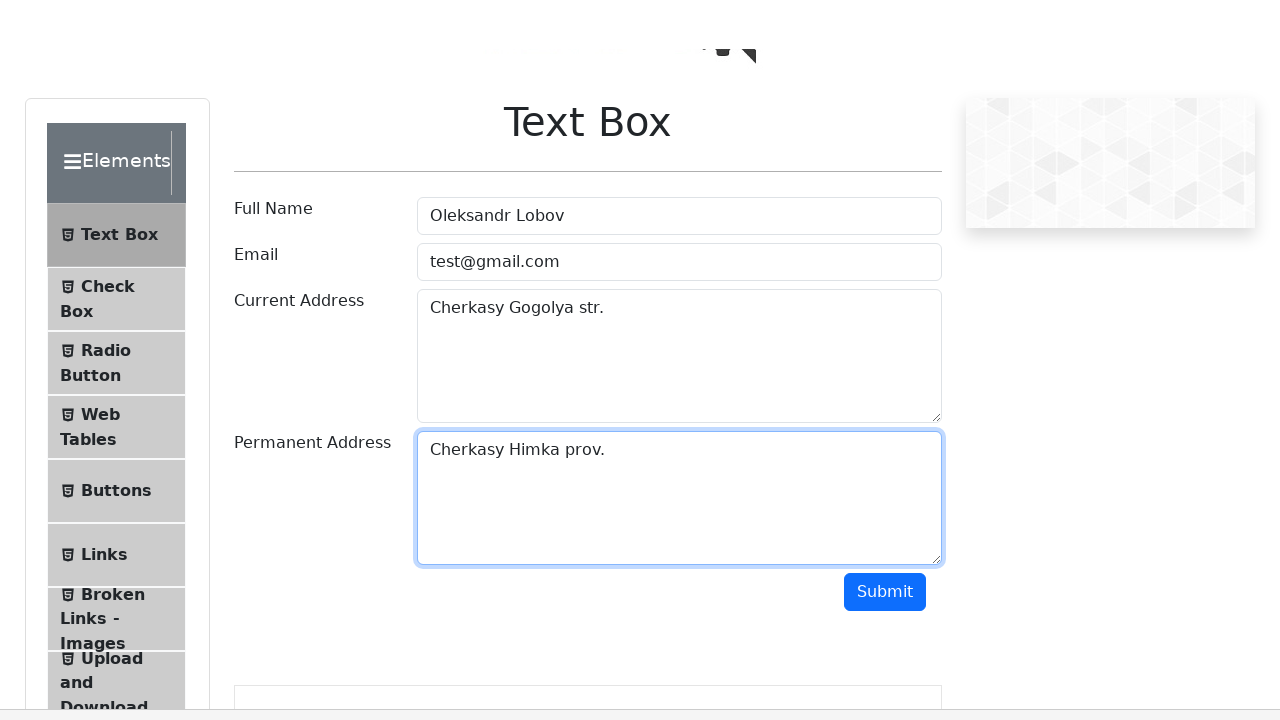

Clicked submit button to submit the form at (885, 118) on button[id=submit]
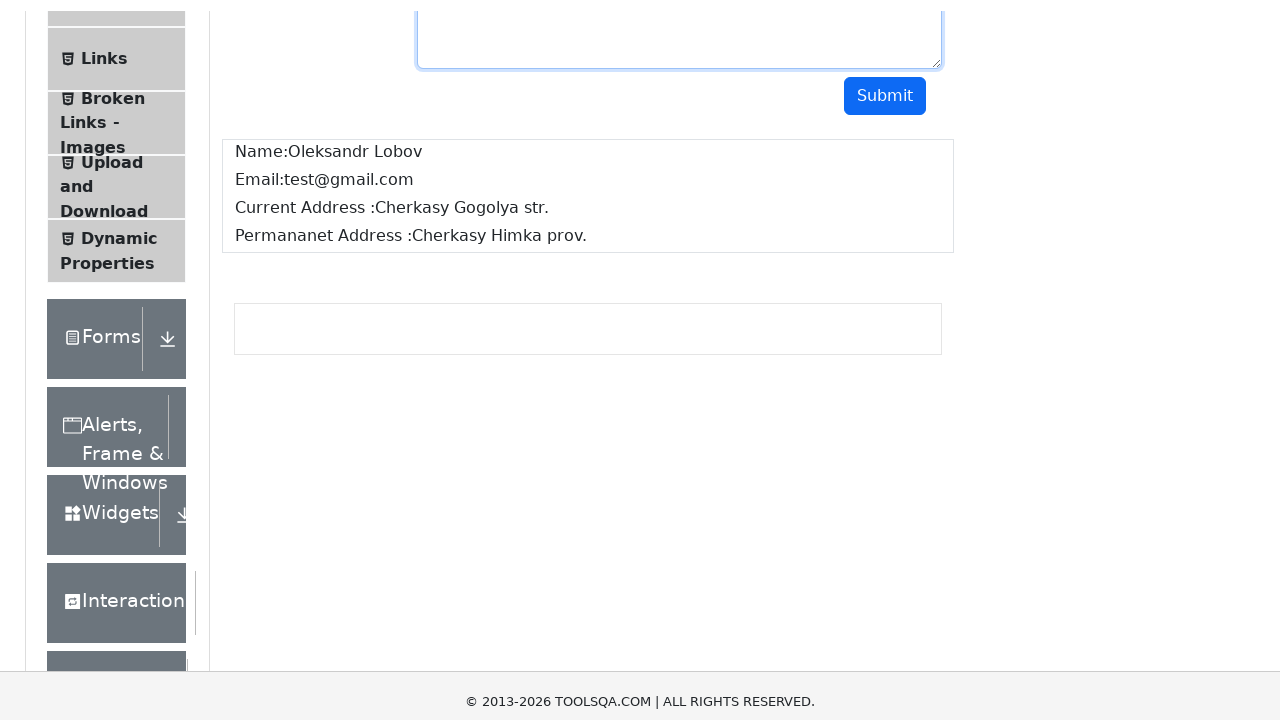

Form results loaded and displayed
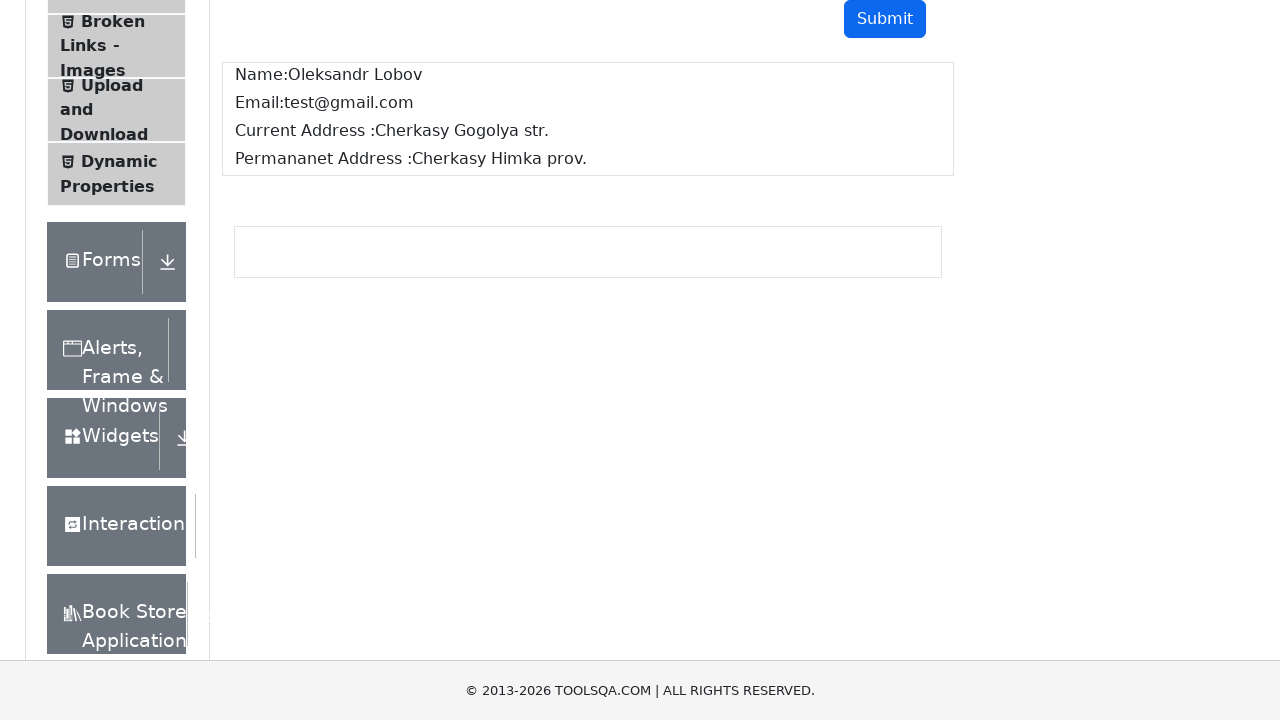

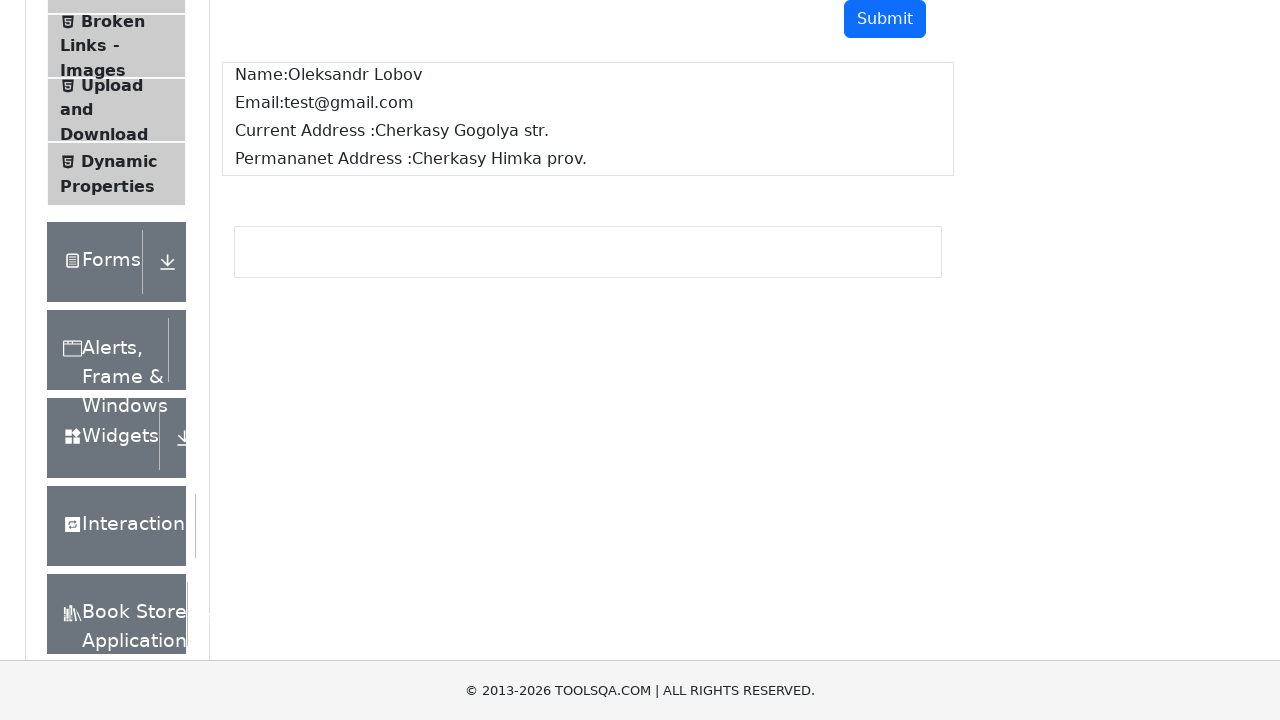